Navigates to a gallery page and verifies that the navbar logo image is present and visible.

Starting URL: https://dronjo.wopee.io/gallery.html

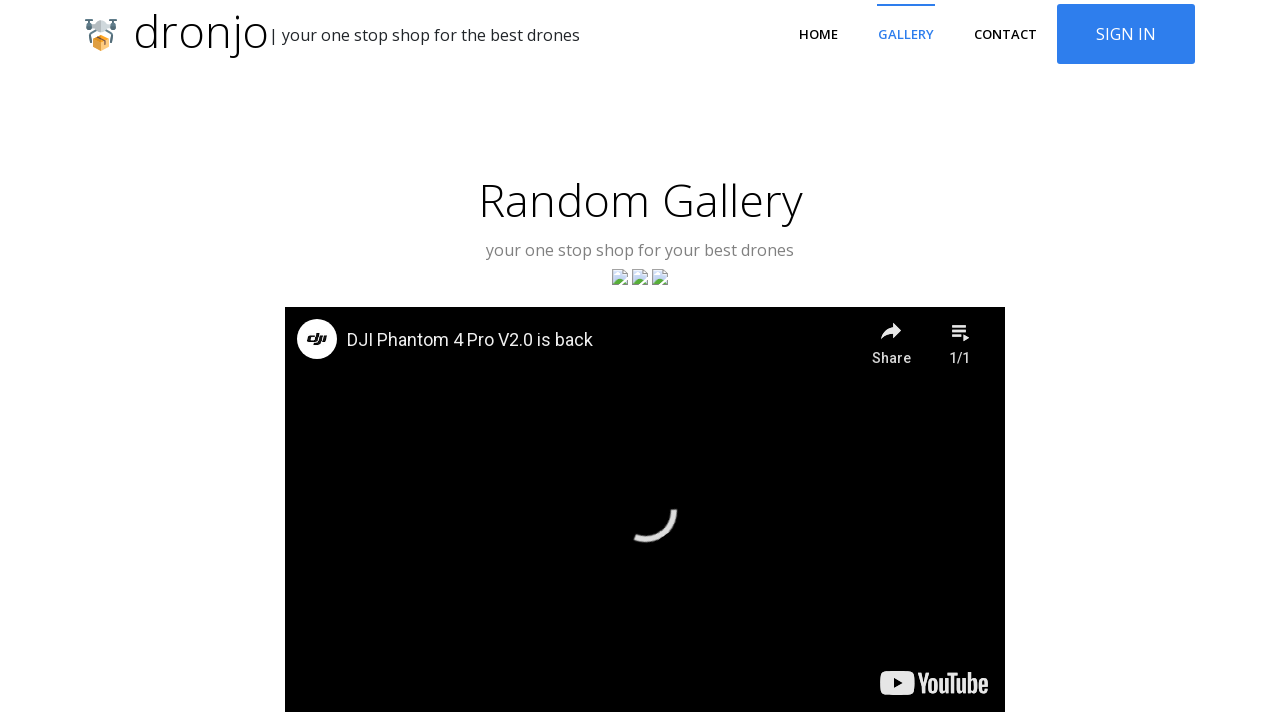

Navigated to gallery page
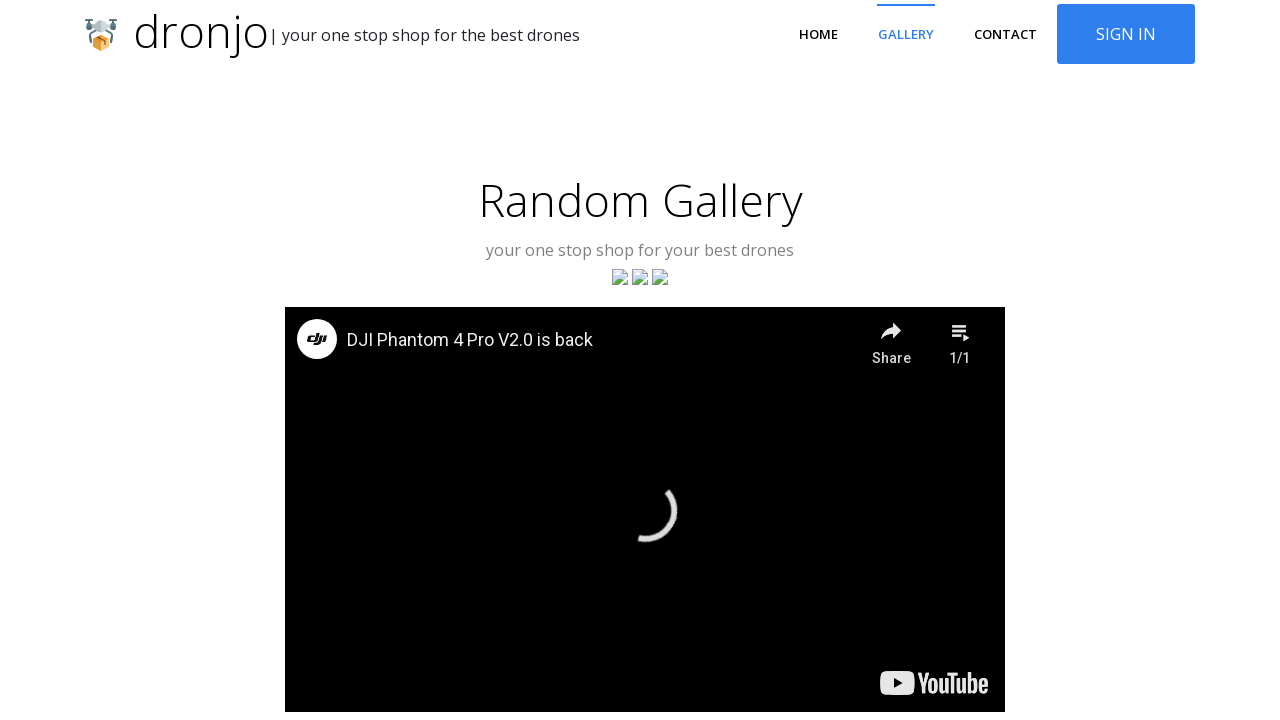

Navbar logo image selector is present in DOM
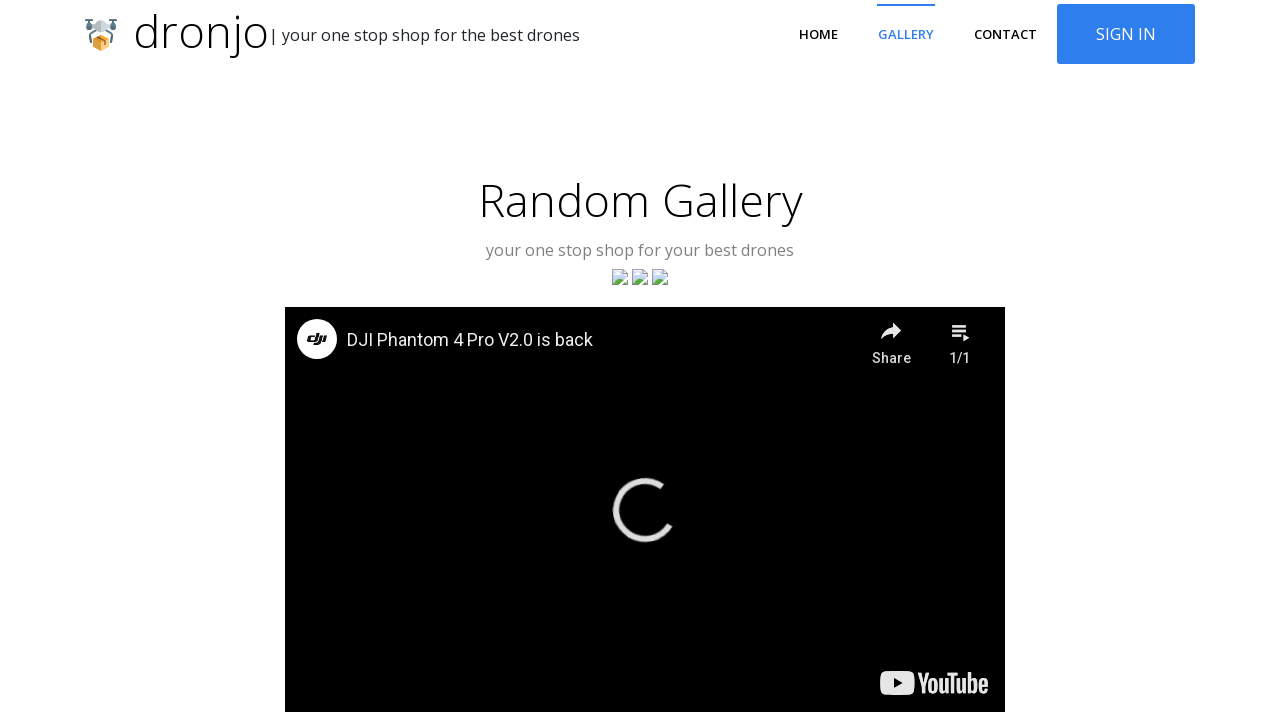

Located navbar logo image element
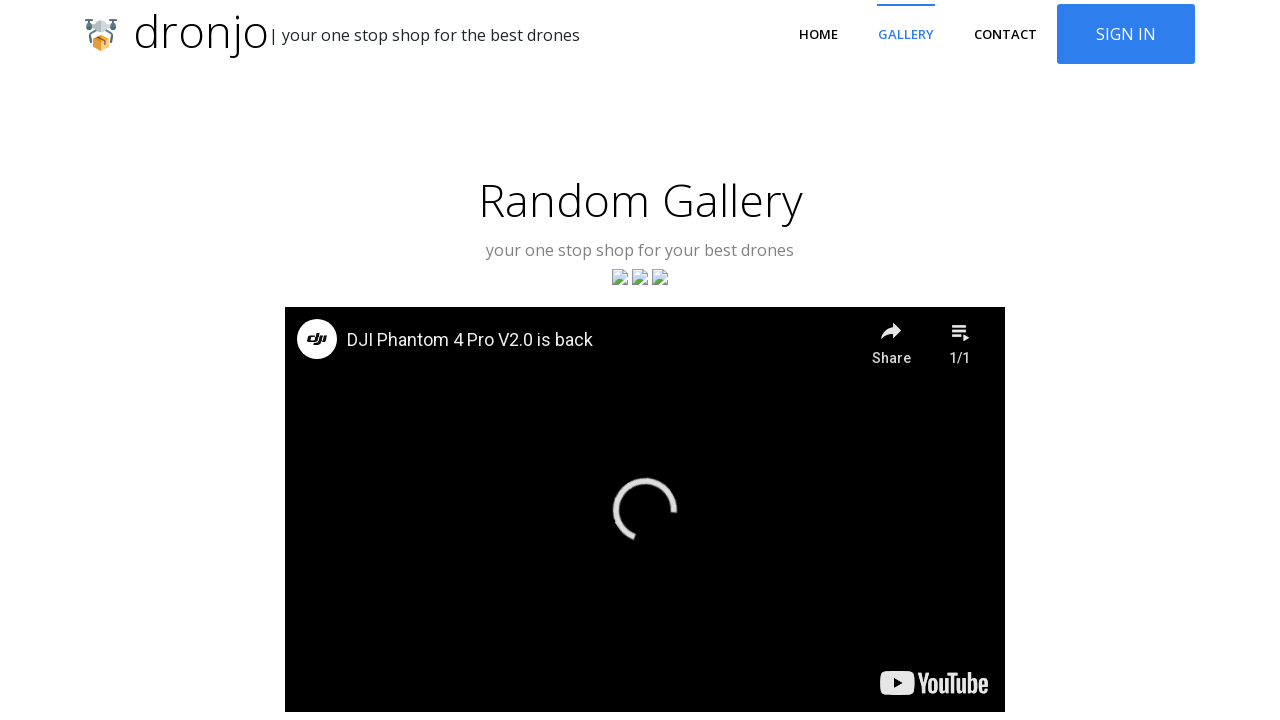

Navbar logo image is visible
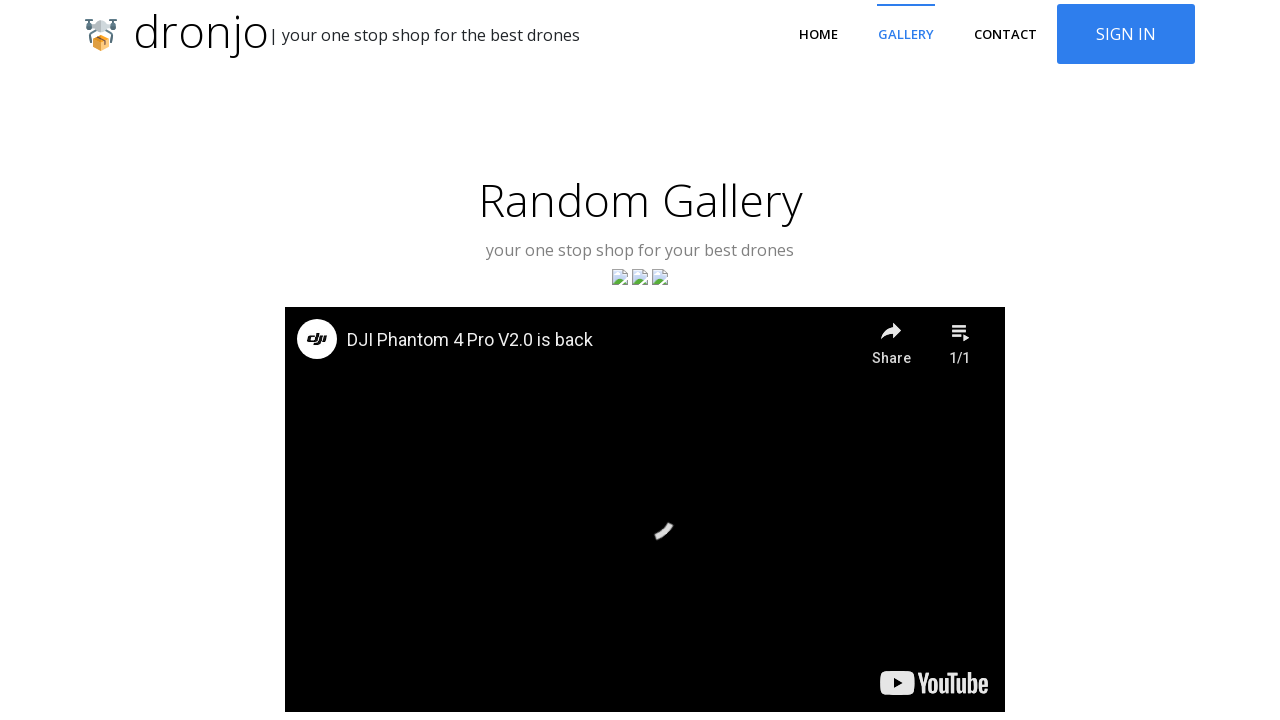

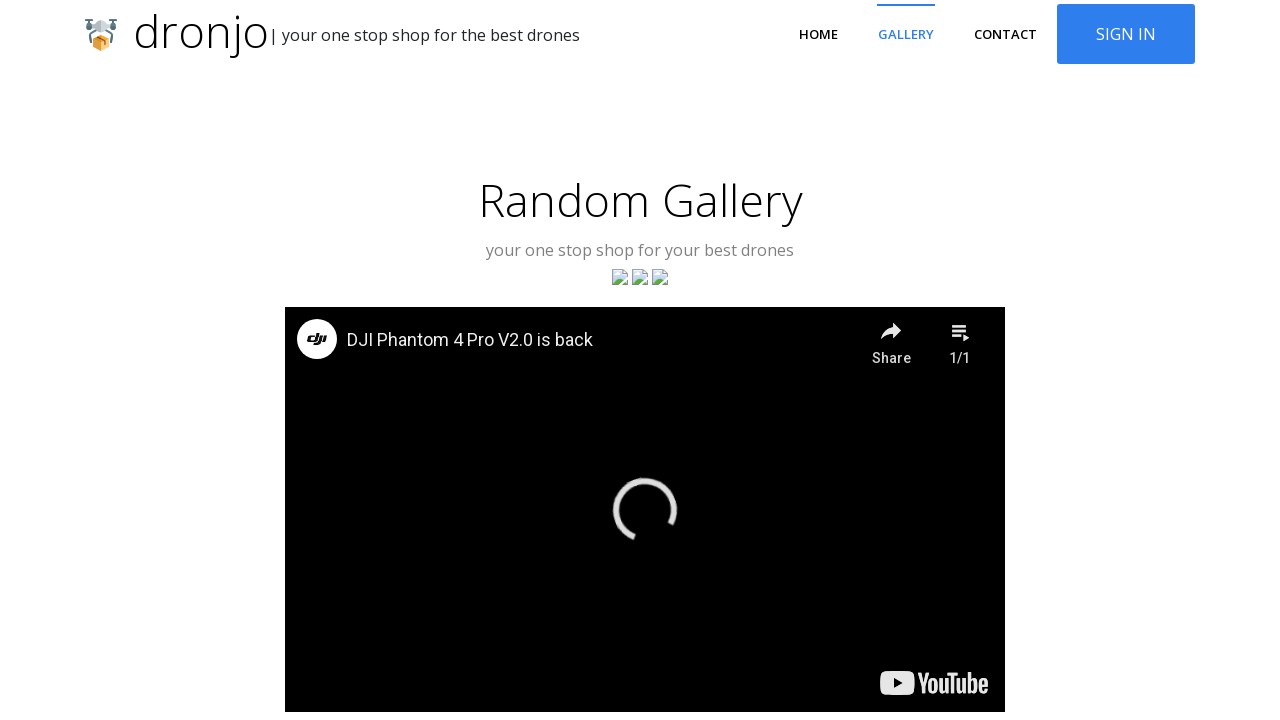